Tests various UI interactions including hiding/showing text elements, handling JavaScript confirm dialogs, hovering over elements, and interacting with content inside an iframe.

Starting URL: http://www.rahulshettyacademy.com/AutomationPractice

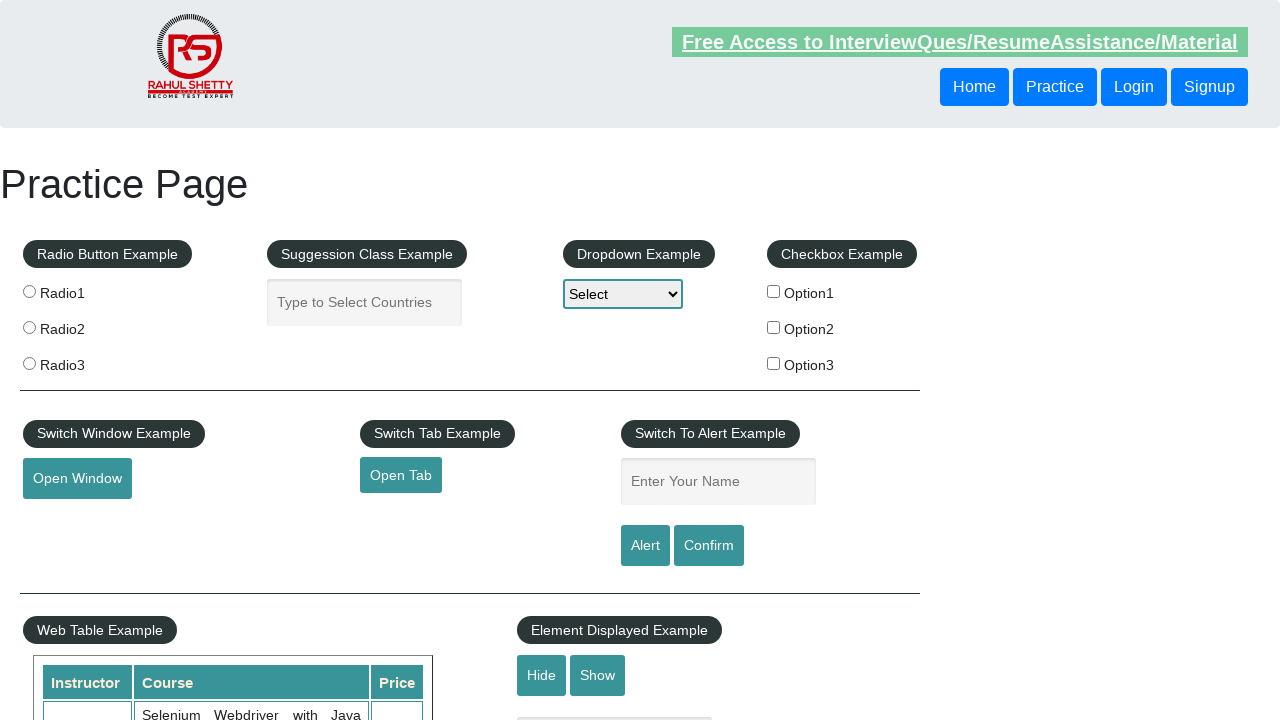

Text element #displayed-text is visible
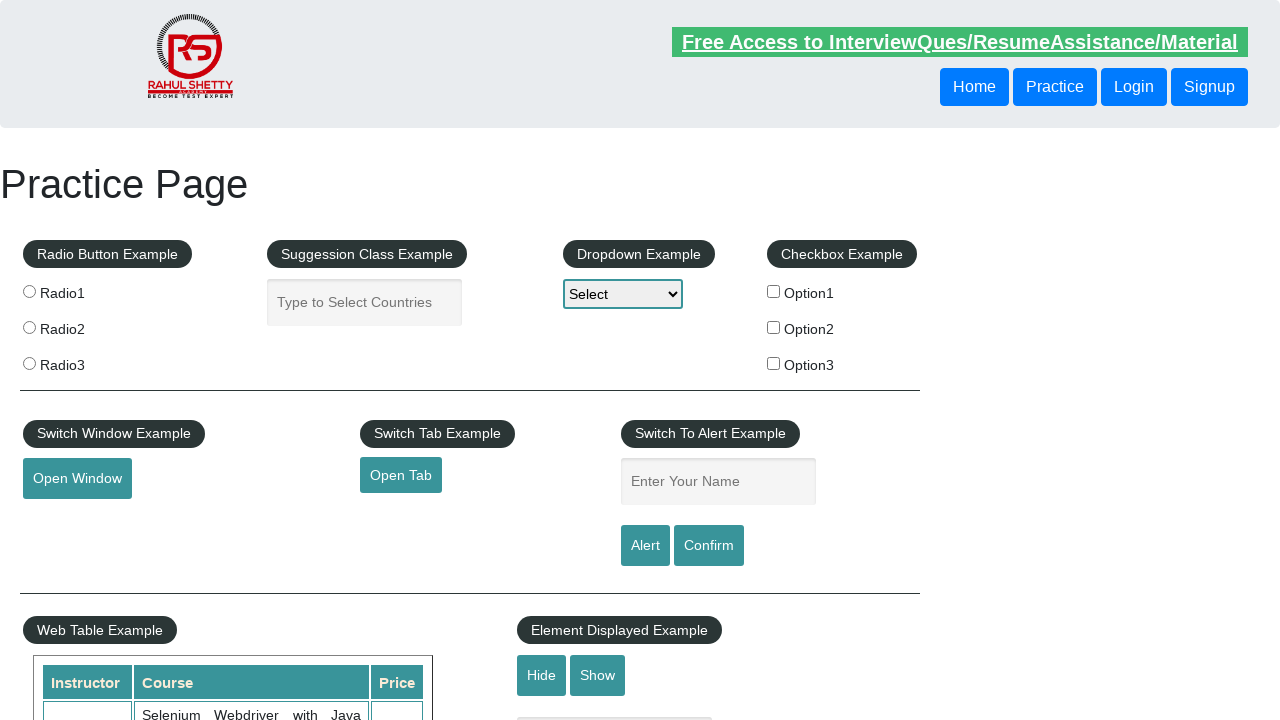

Clicked hide-textbox button at (542, 675) on #hide-textbox
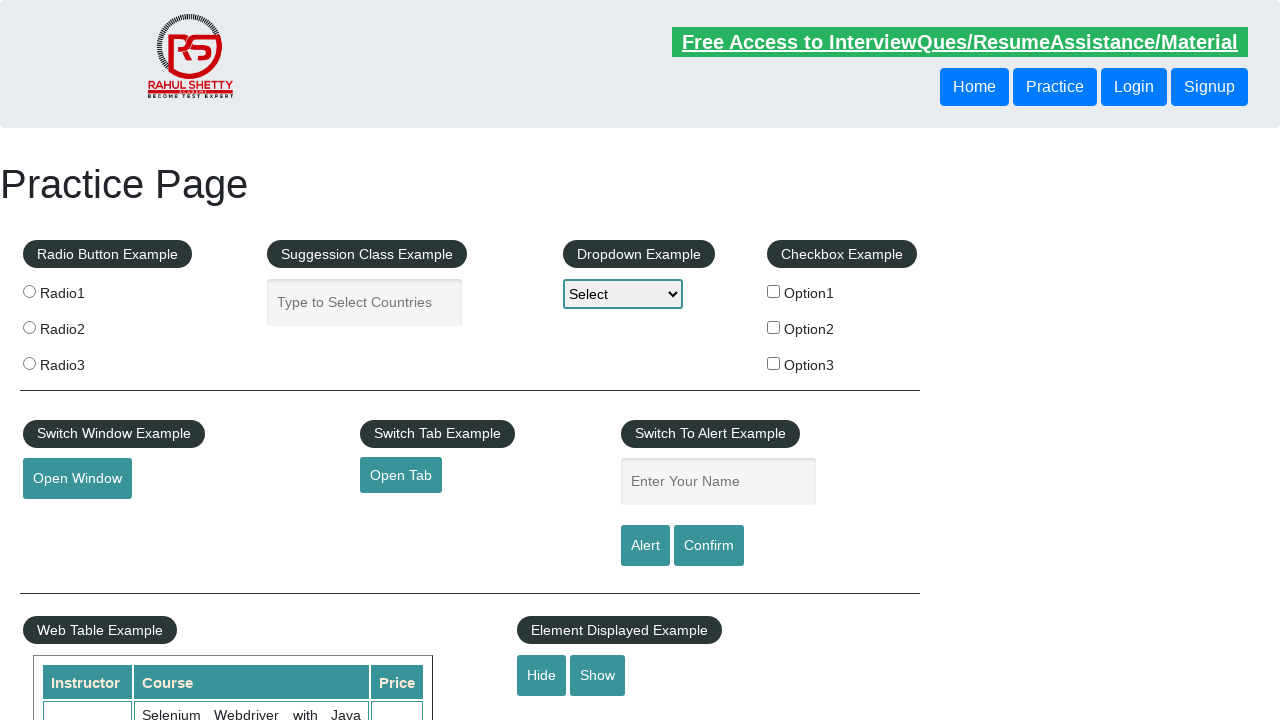

Text element #displayed-text is now hidden
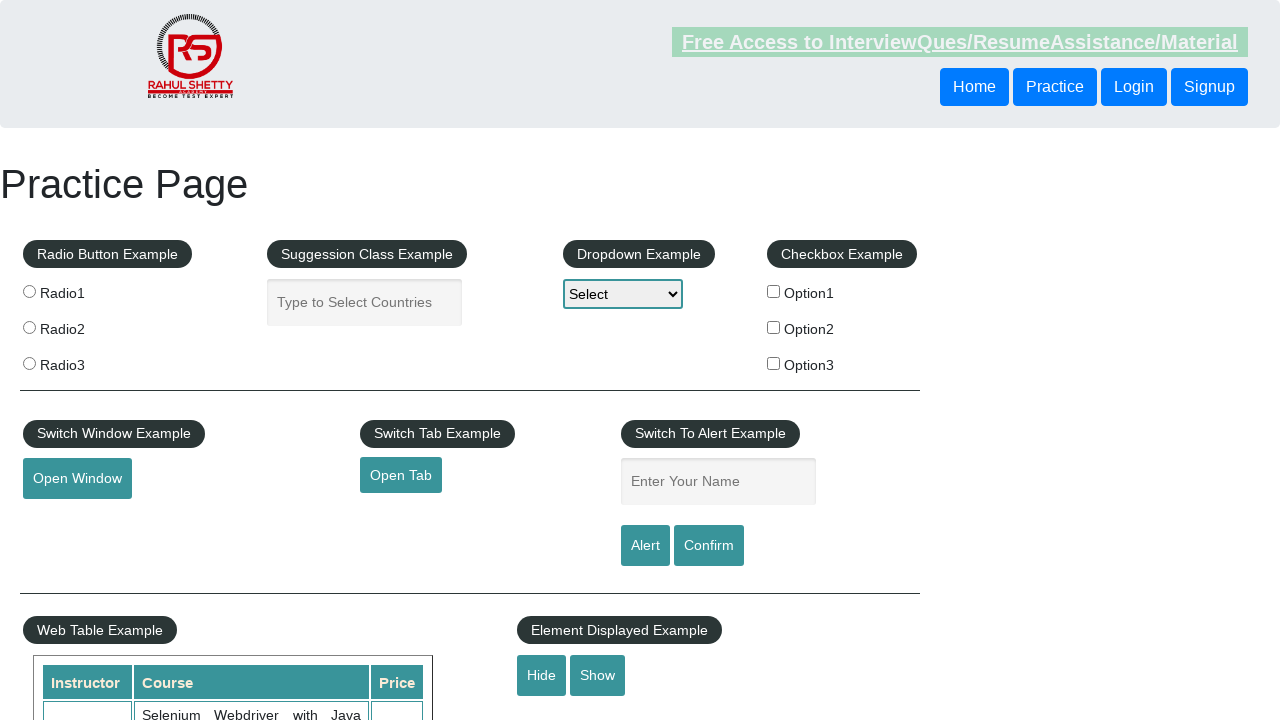

Dialog handler set up to accept confirm dialogs
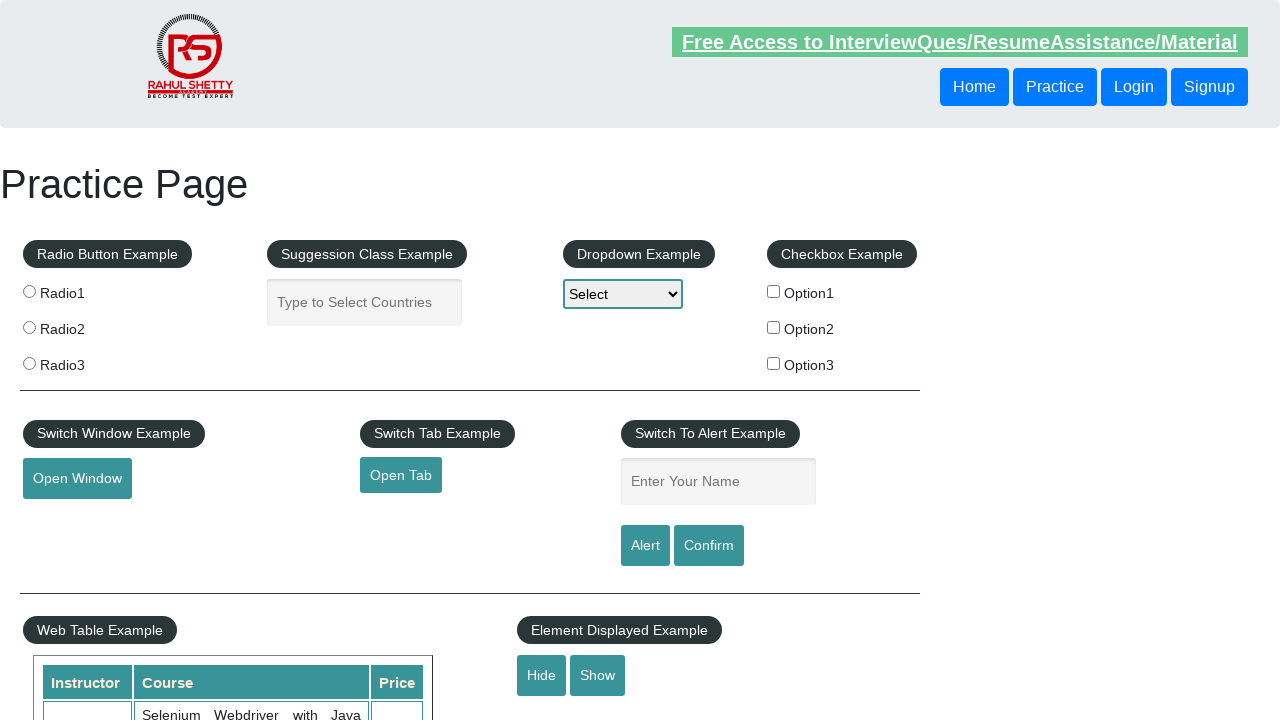

Clicked confirm button, dialog was handled at (709, 546) on #confirmbtn
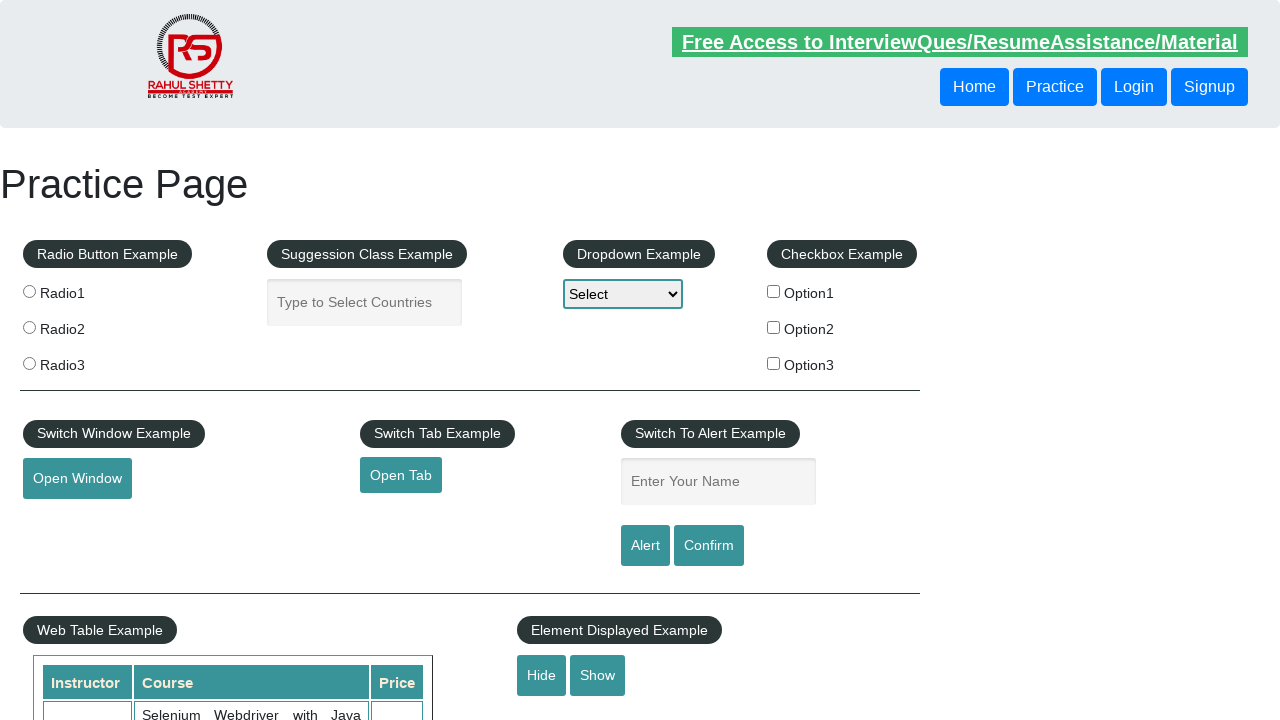

Hovered over #mousehover element at (83, 361) on #mousehover
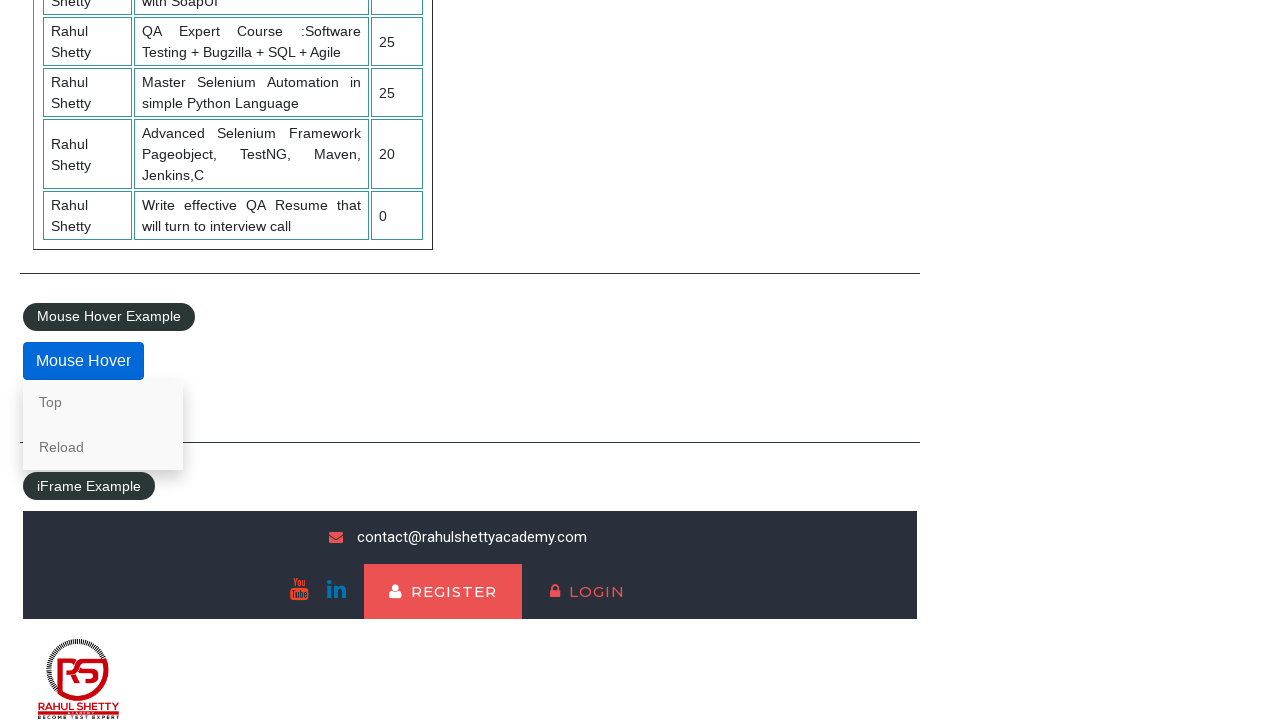

Clicked lifetime access link in iframe at (307, 675) on #courses-iframe >> internal:control=enter-frame >> li a[href*='lifetime-access']
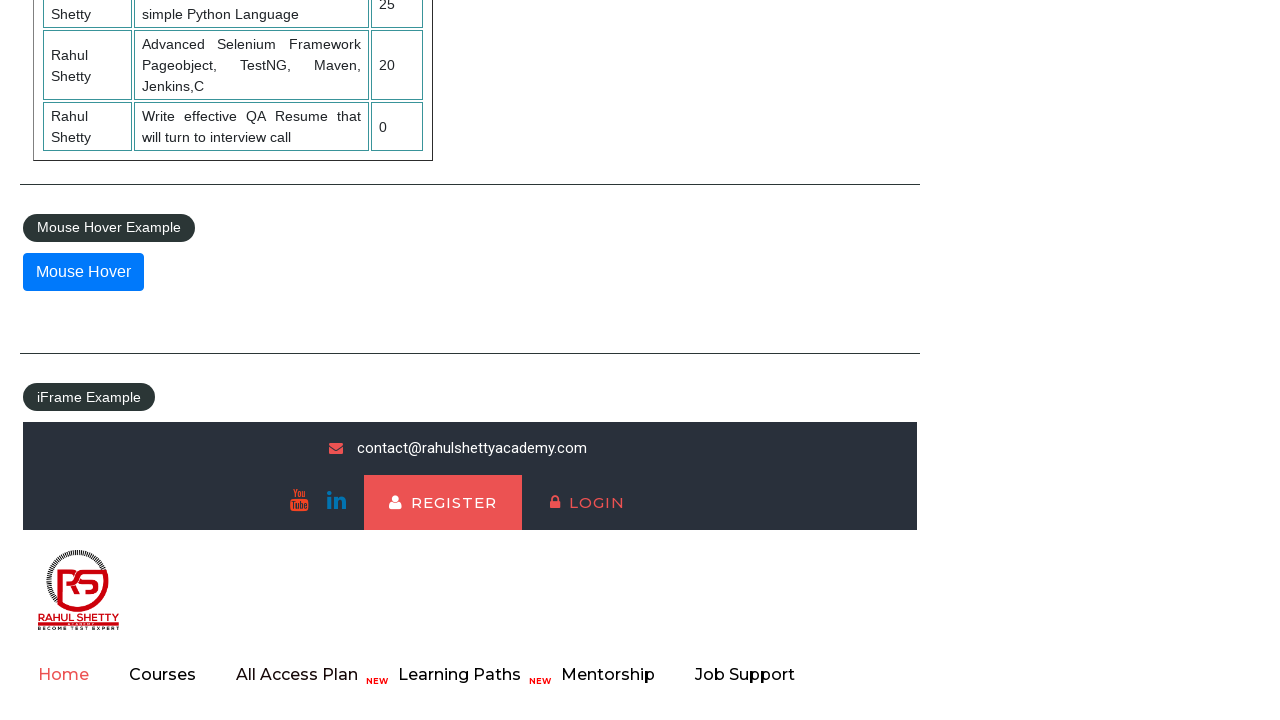

Text h2 element loaded in iframe
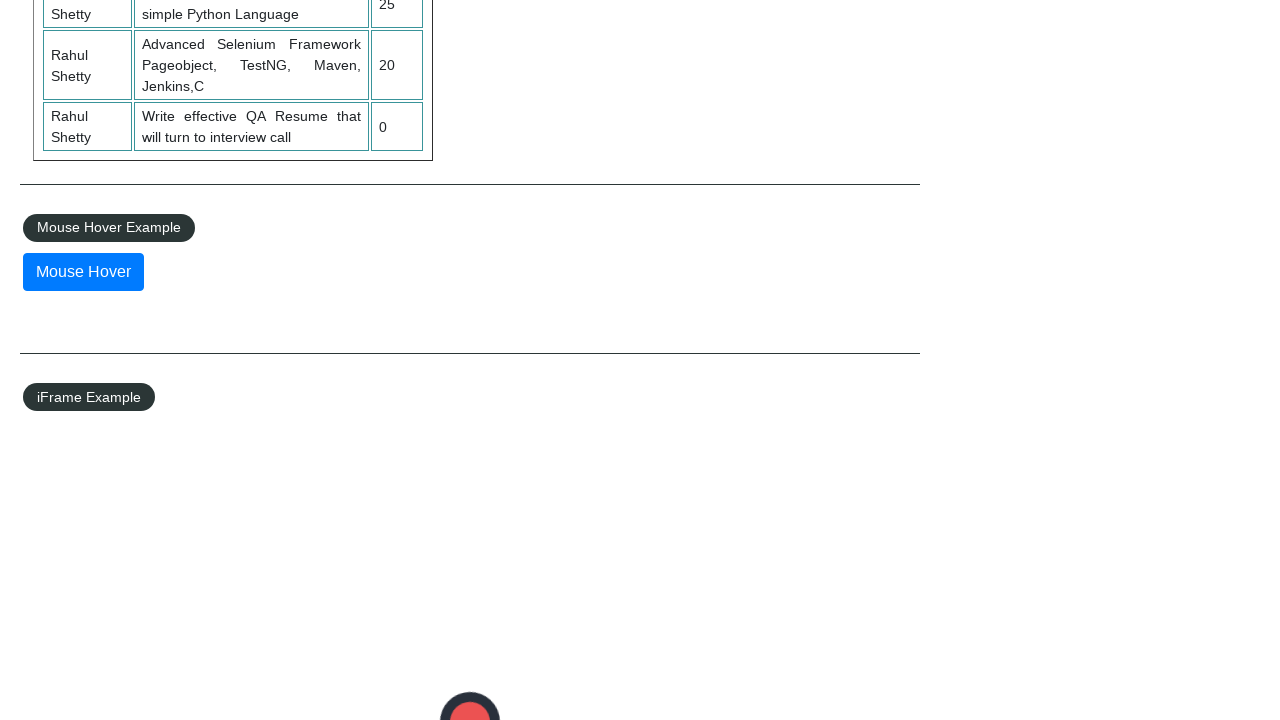

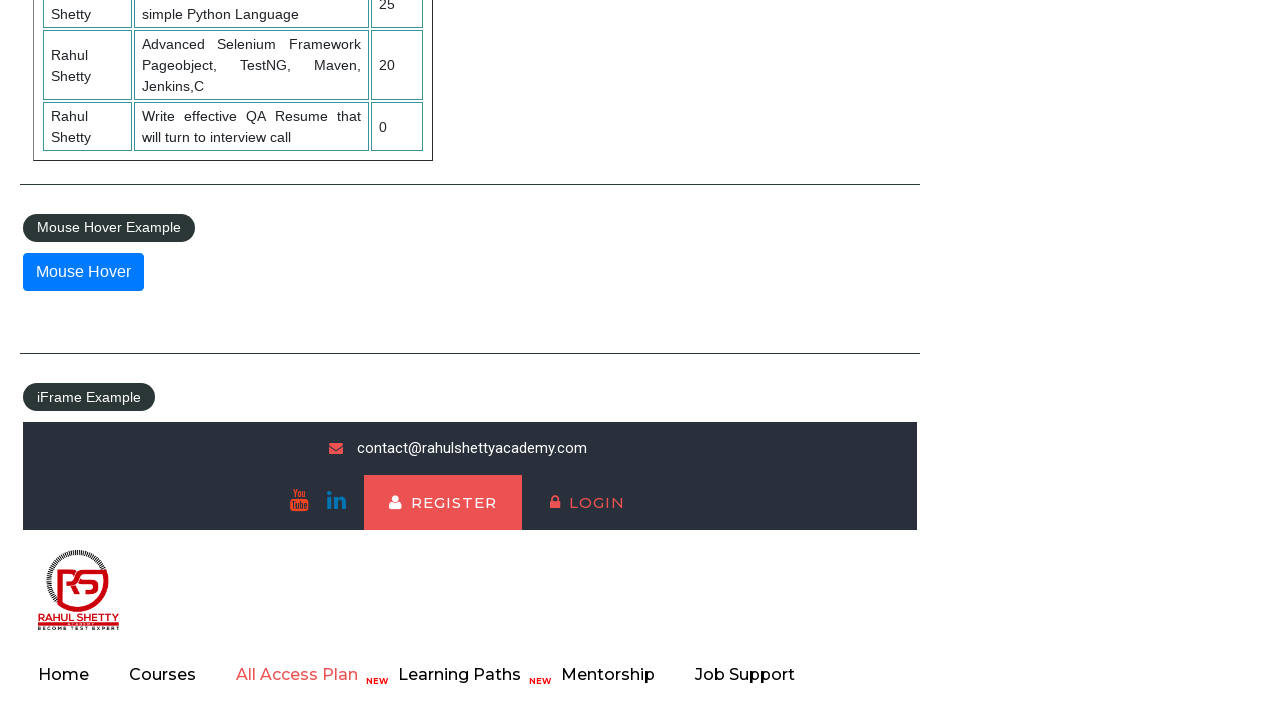